Tests that typing in the city search field displays autocomplete suggestions for cities starting with K.

Starting URL: https://bcparks.ca/

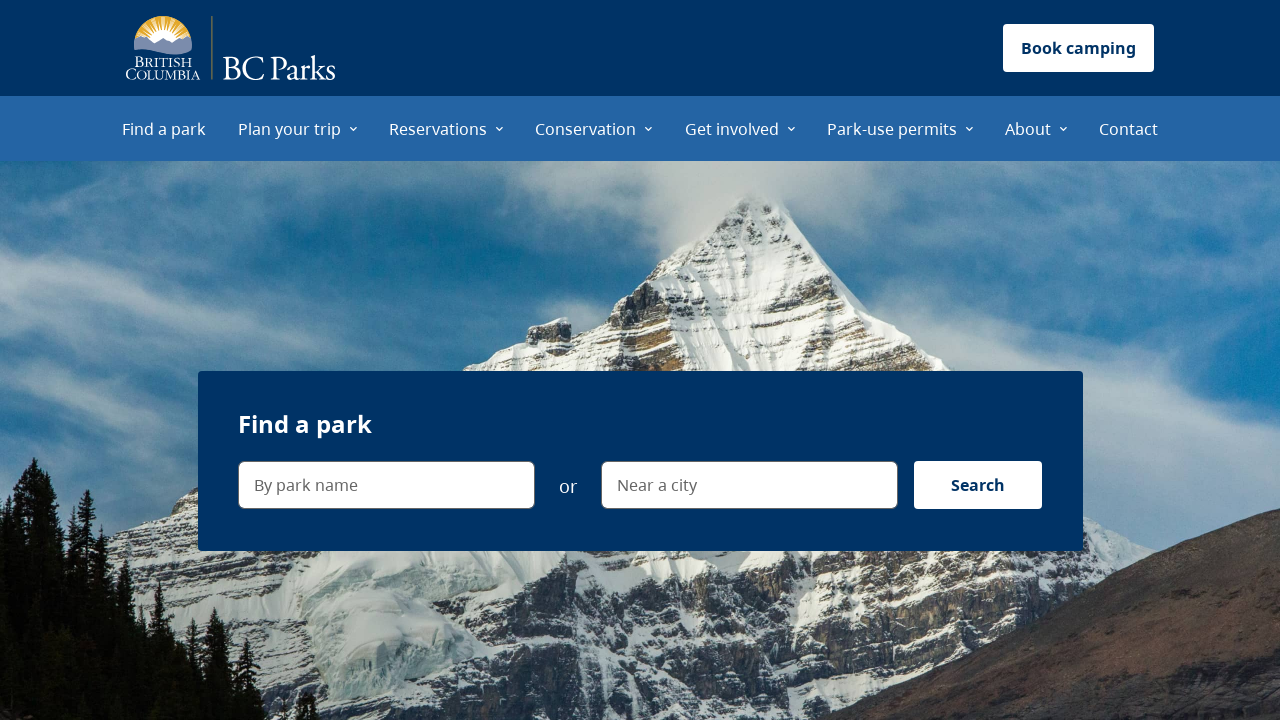

Clicked on 'Find a park' menu item at (164, 128) on internal:role=menuitem[name="Find a park"i]
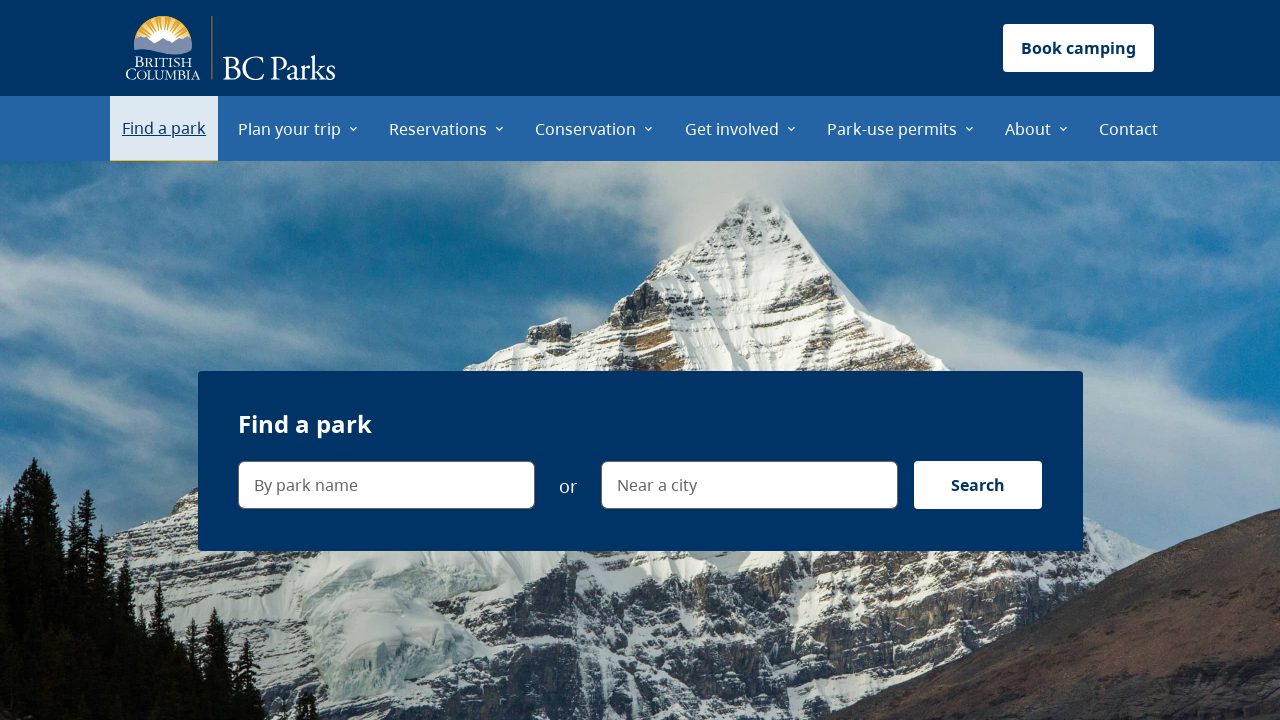

Waited for page to load (networkidle state)
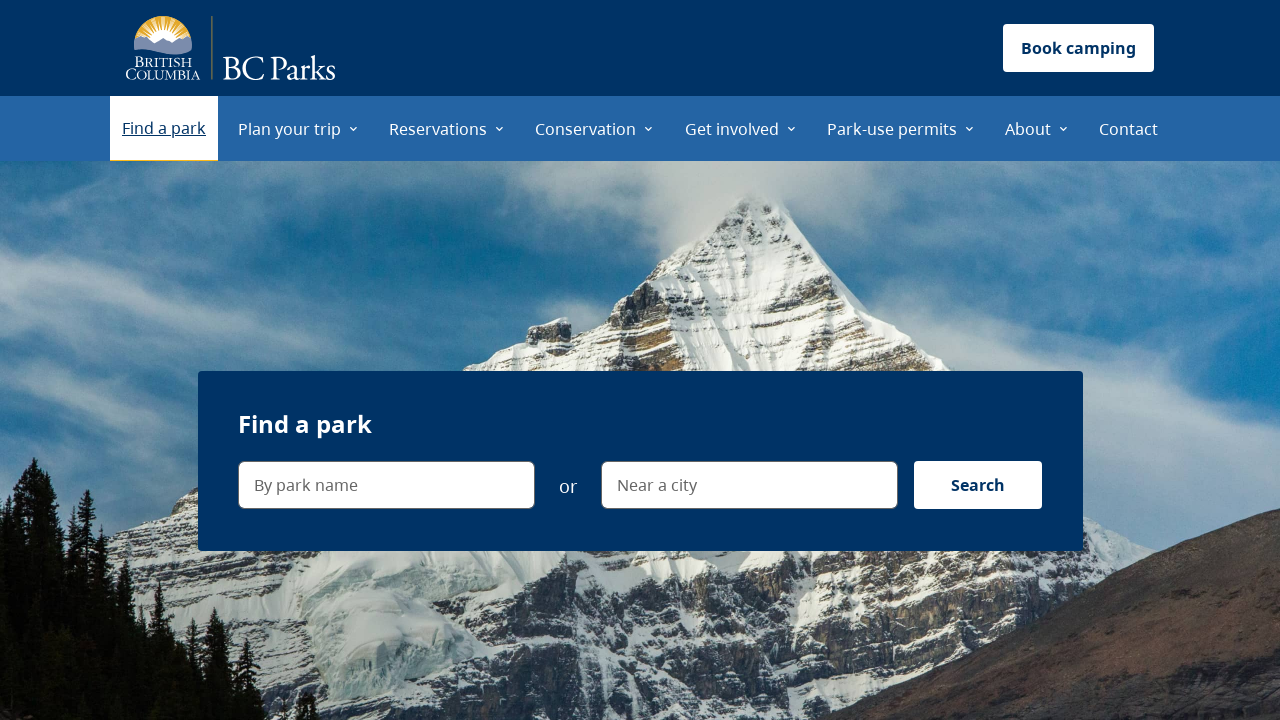

Typed 'K' in the city search field on internal:label="Near a city"i
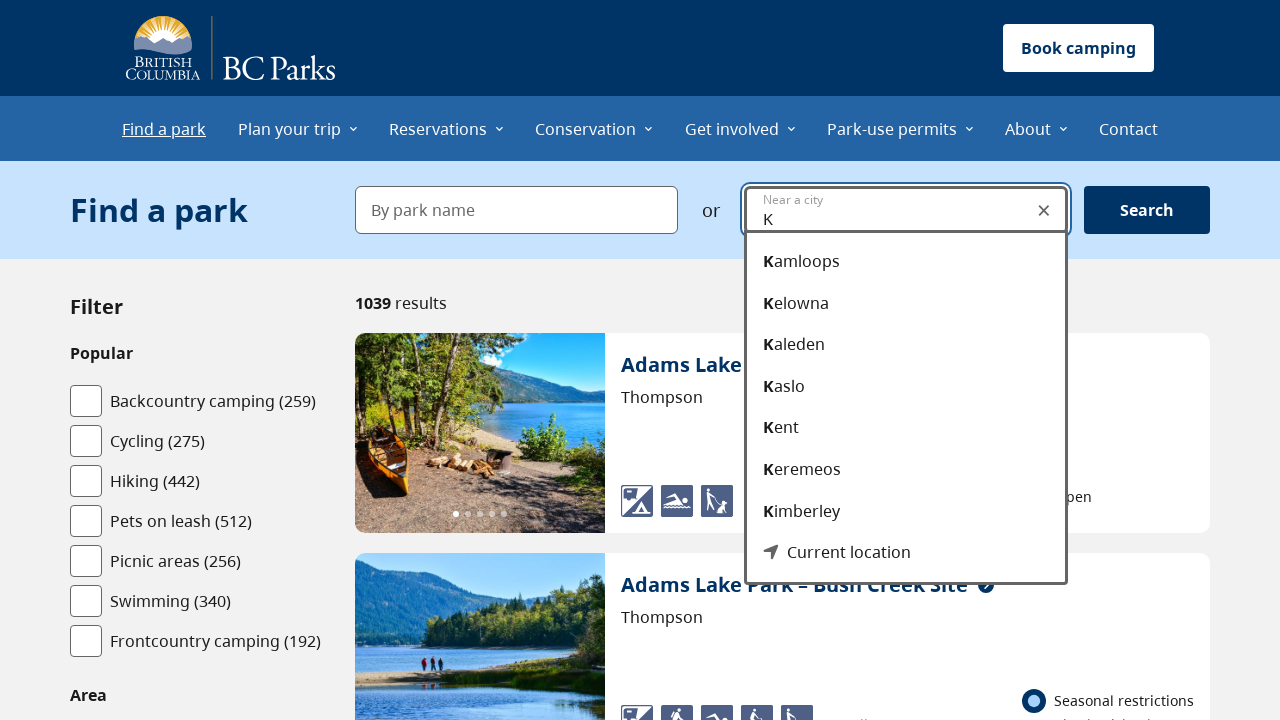

Verified suggestion dropdown is visible for cities starting with K
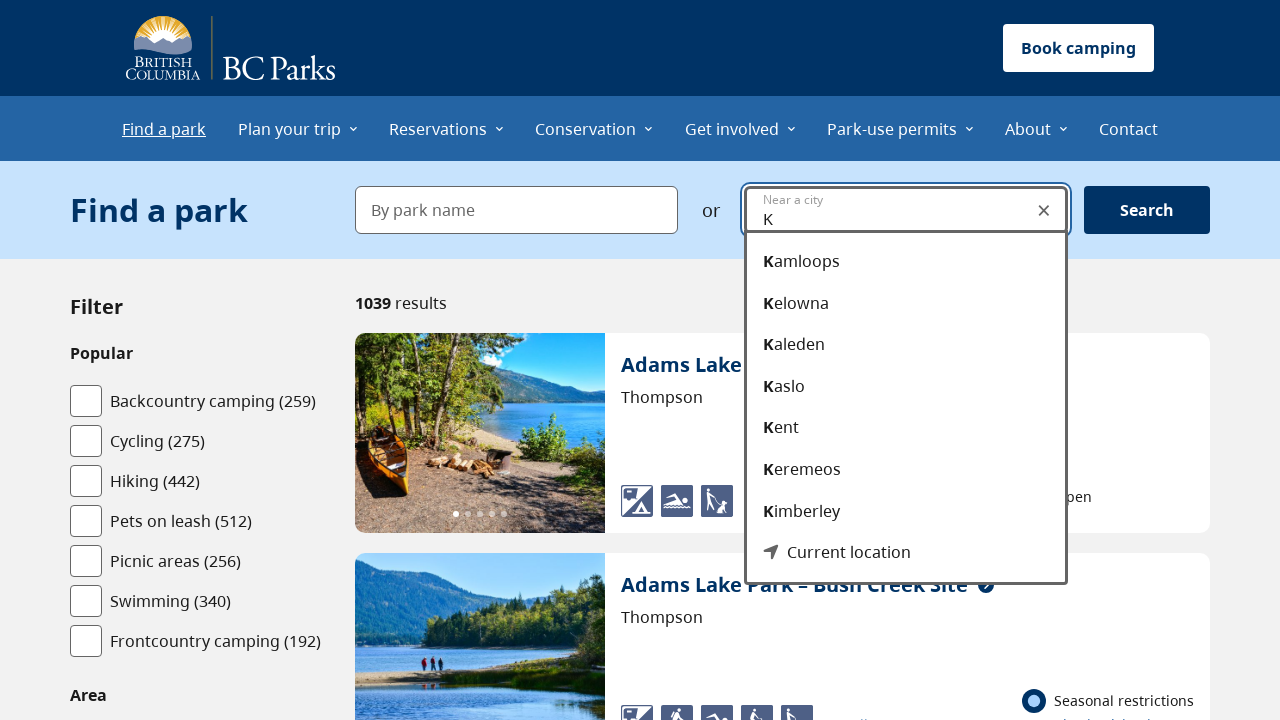

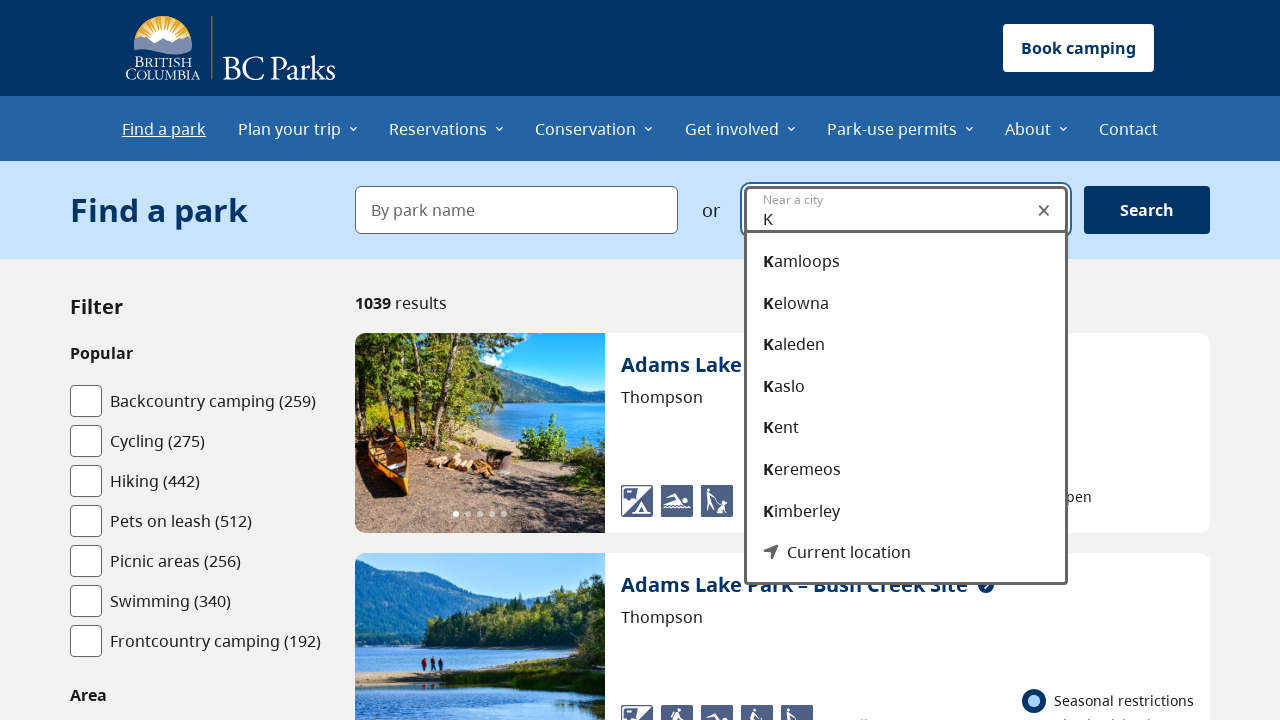